Clicks the Add Element button to create a new Delete button

Starting URL: https://the-internet.herokuapp.com/add_remove_elements/

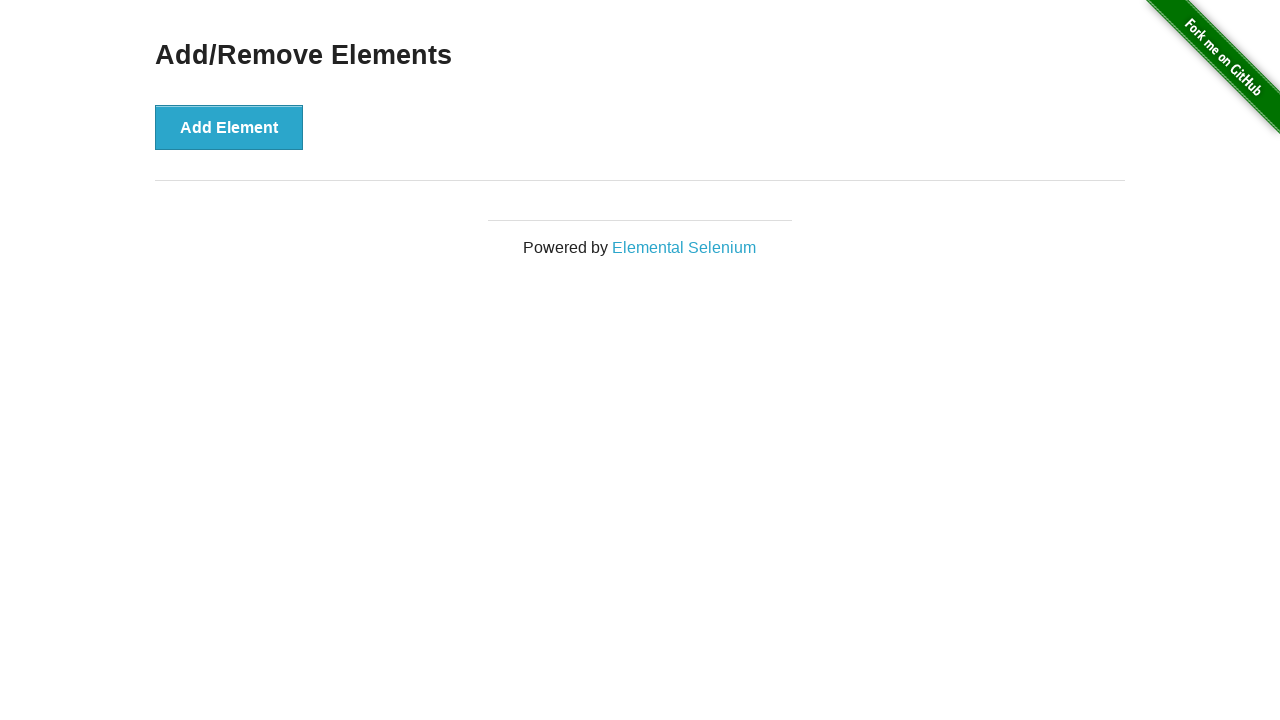

Clicked the Add Element button to create a new Delete button at (229, 127) on button:has-text('Add Element')
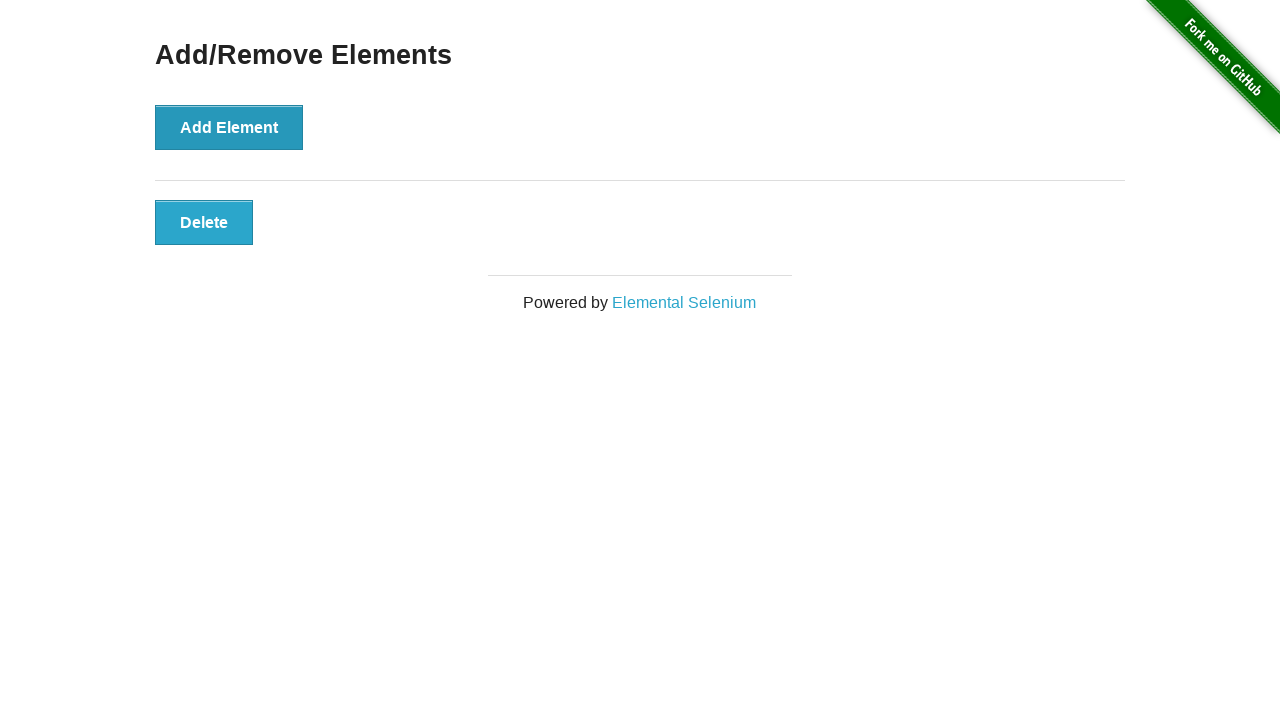

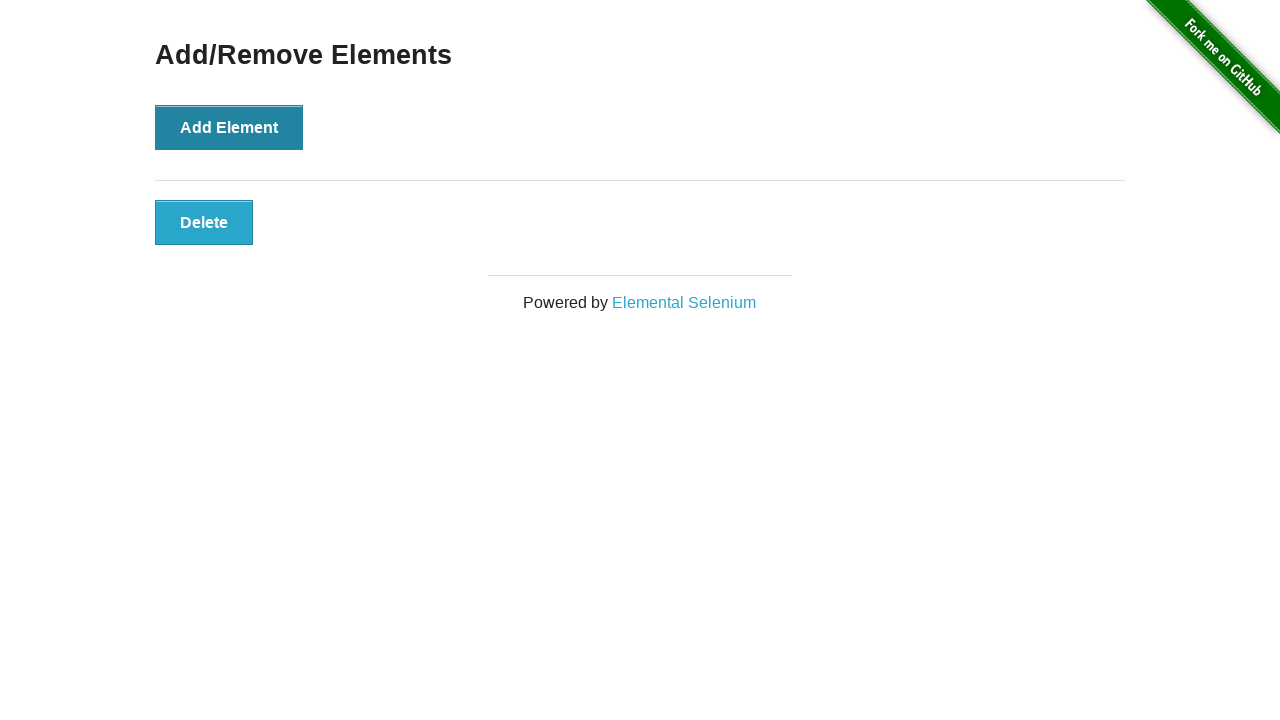